Navigates to Bendigo Bank homepage and clicks on the "Bank accounts" navigation link to access the bank accounts section.

Starting URL: https://www.bendigobank.com.au/

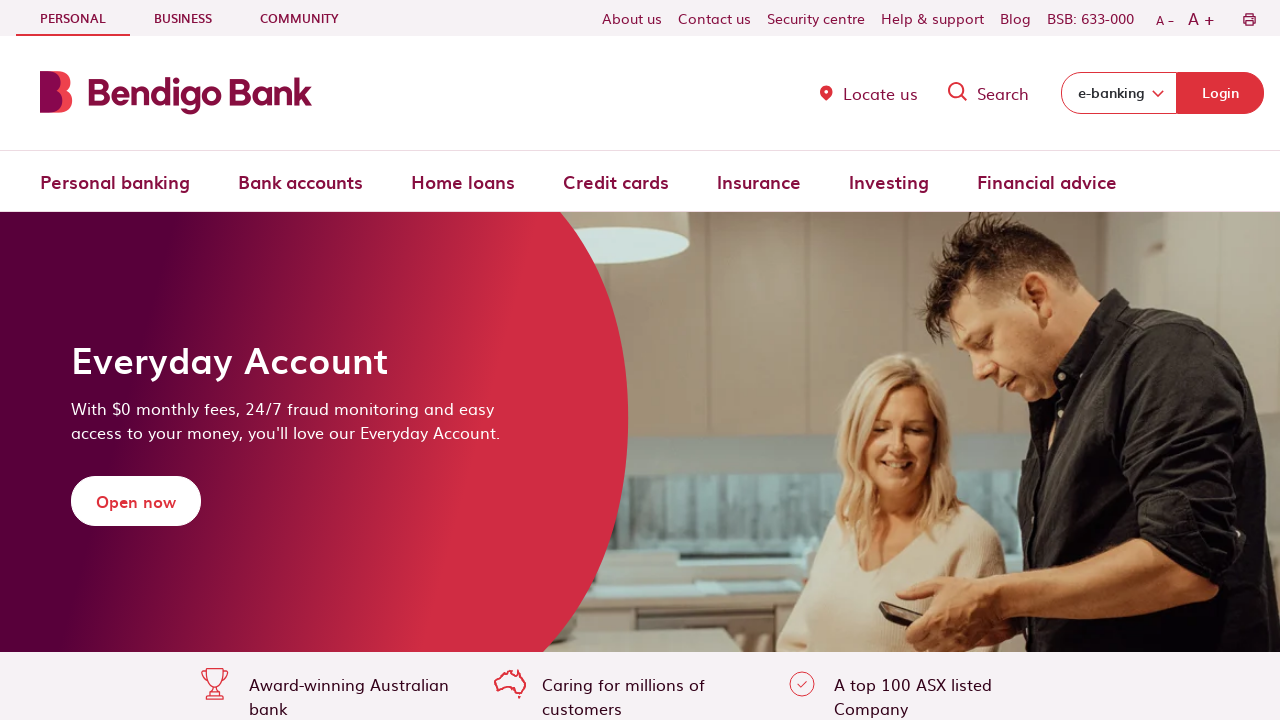

Header button element loaded
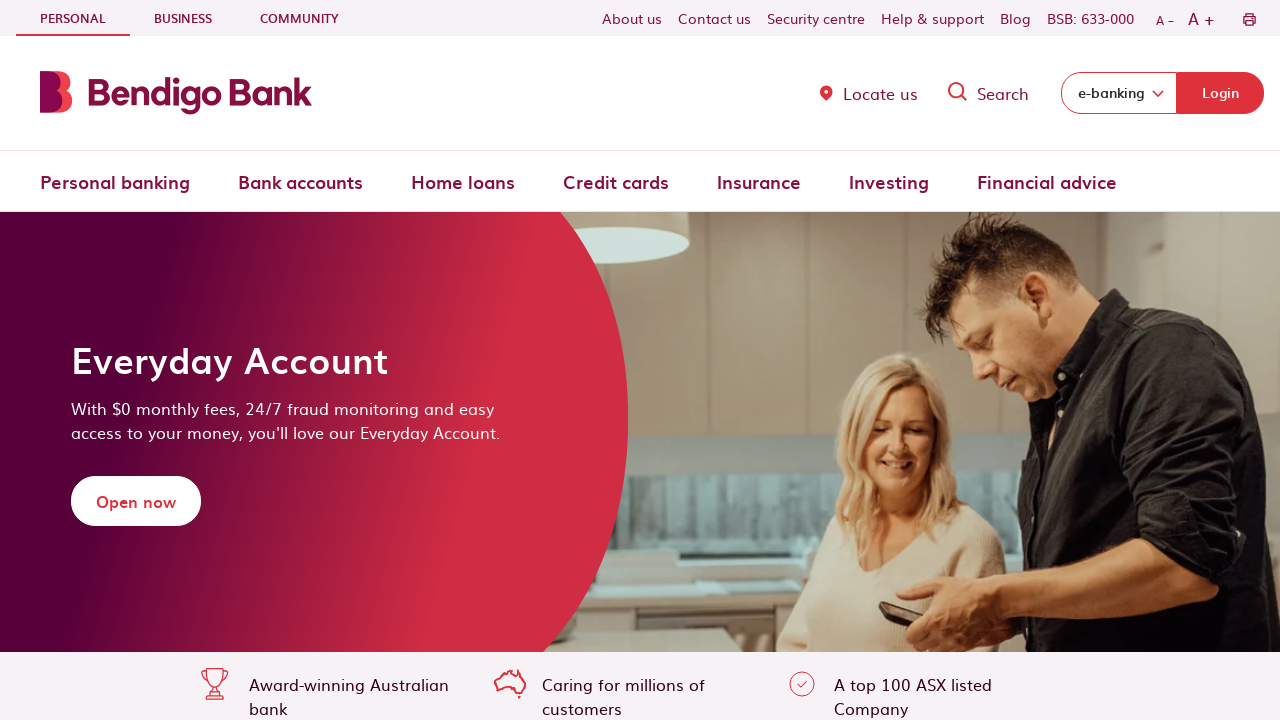

Clicked on 'Bank accounts' navigation link at (300, 181) on a:has-text('Bank accounts')
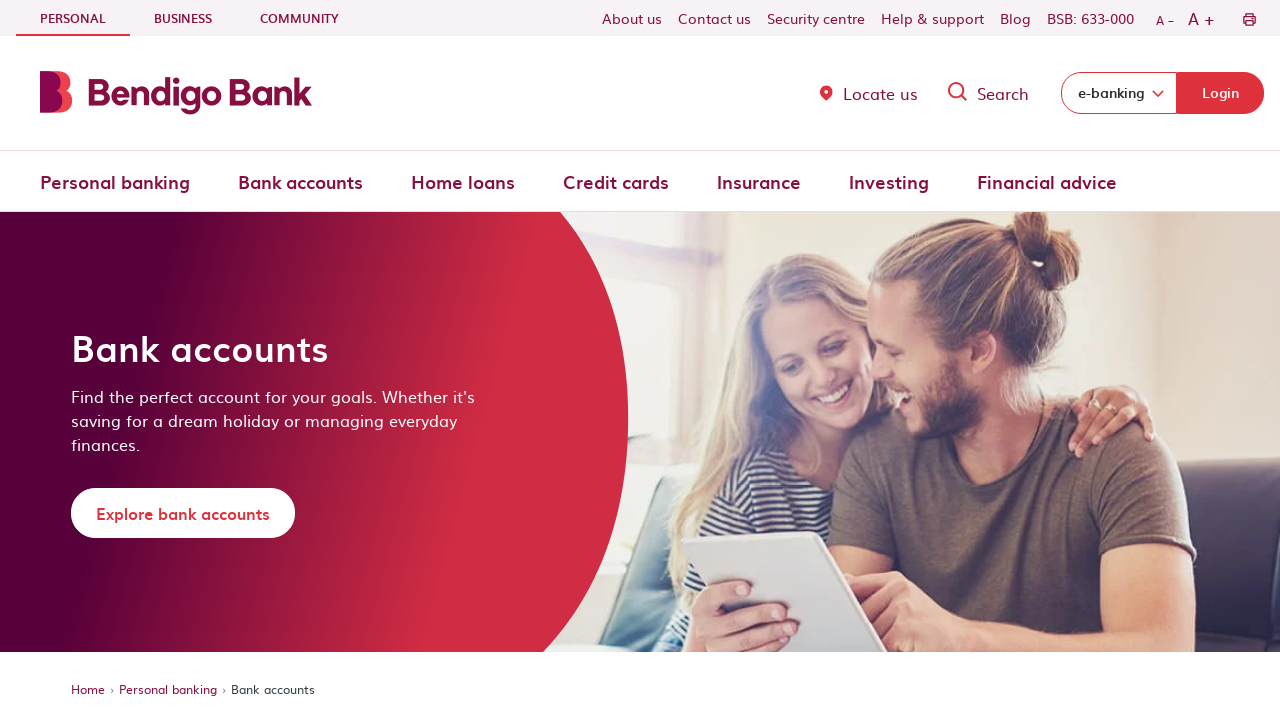

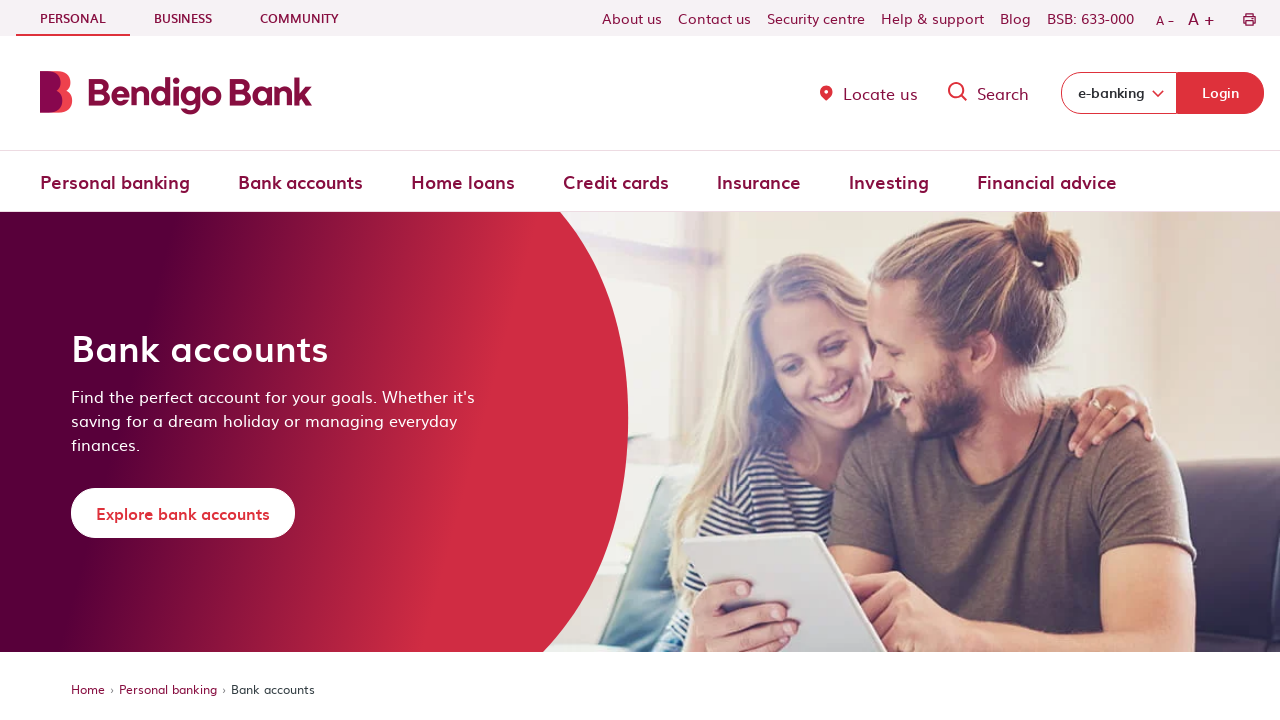